Tests radio button selection and verifies element visibility on an automation practice page

Starting URL: https://rahulshettyacademy.com/AutomationPractice/

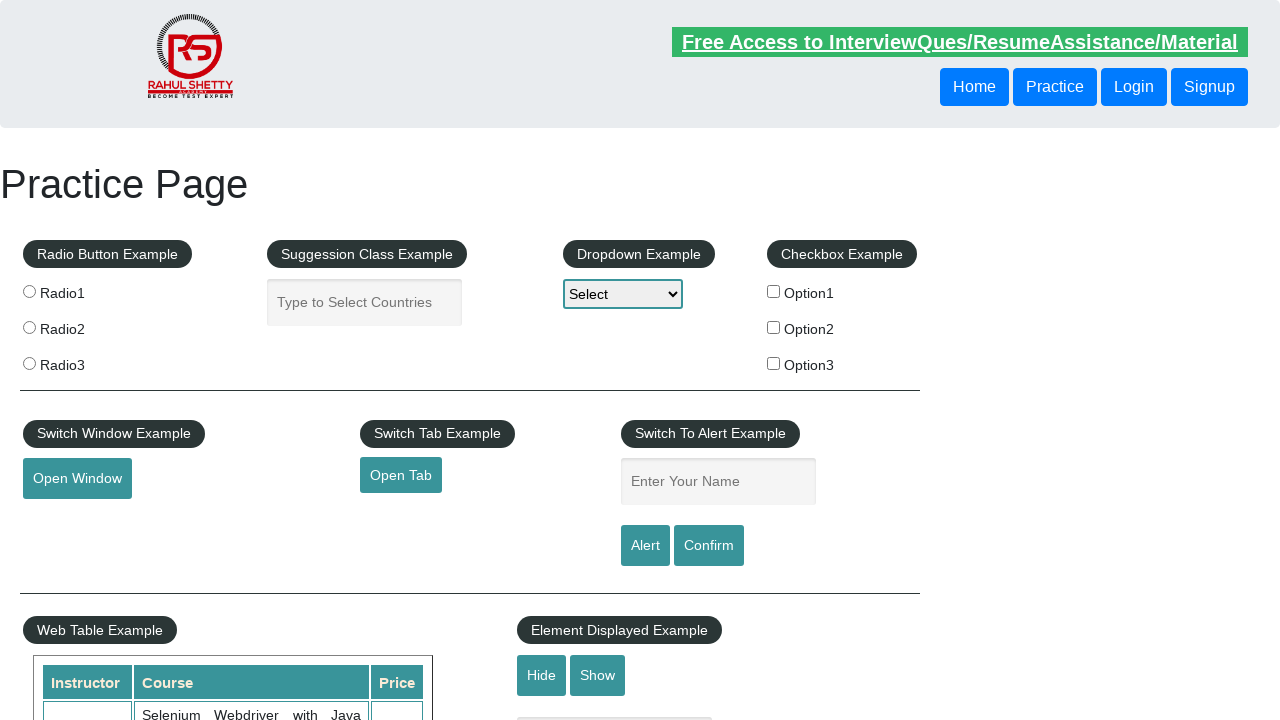

Located all radio button elements
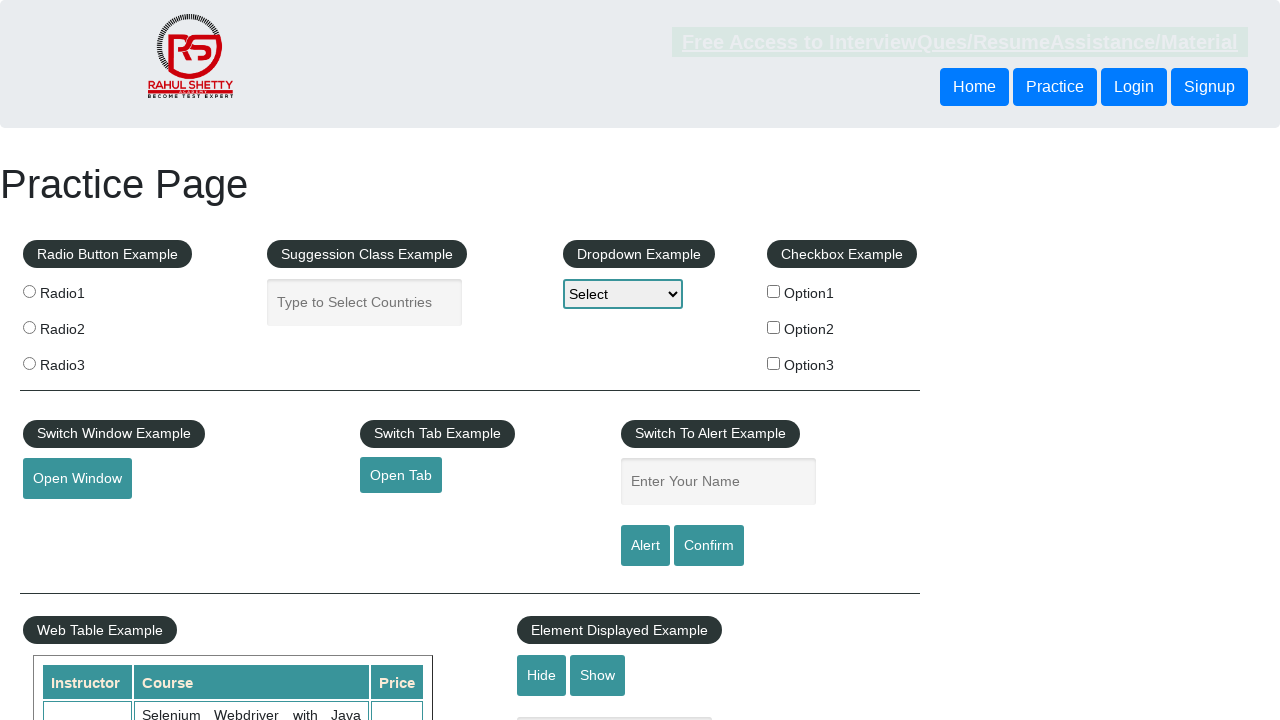

Clicked the third radio button at (29, 363) on .radioButton >> nth=2
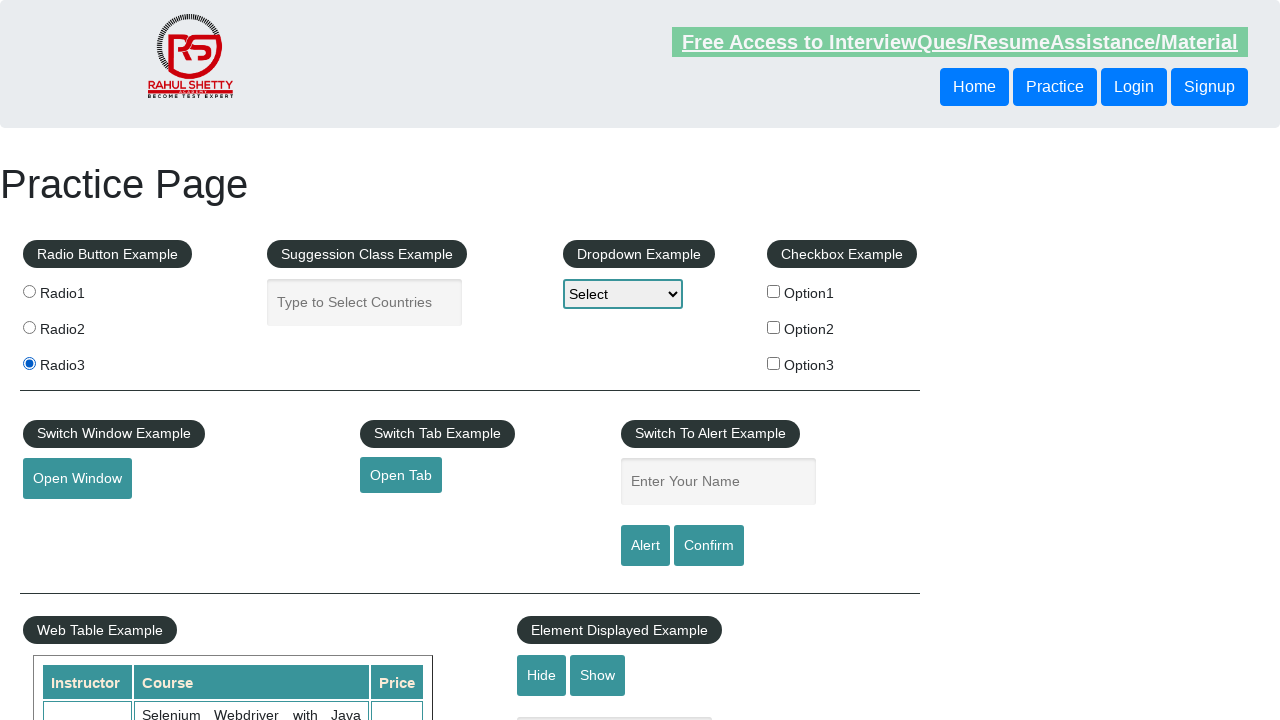

Verified that the third radio button is checked
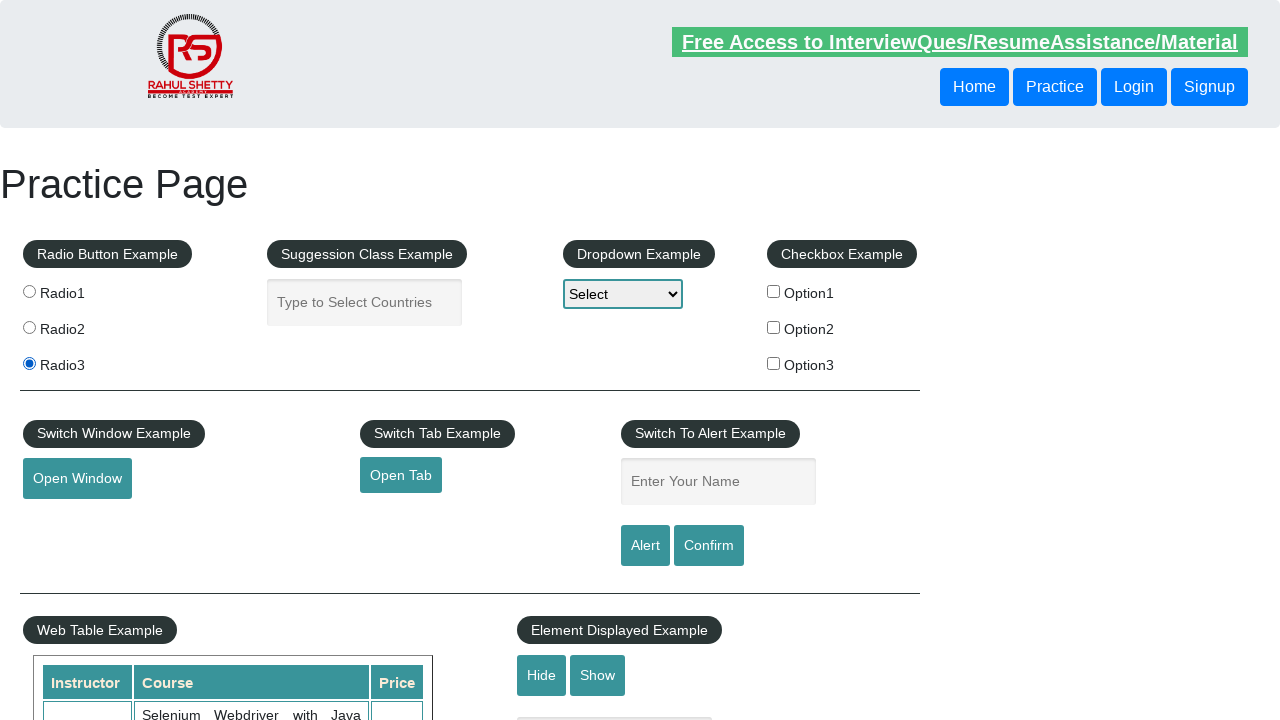

Verified that the show-hide element is visible
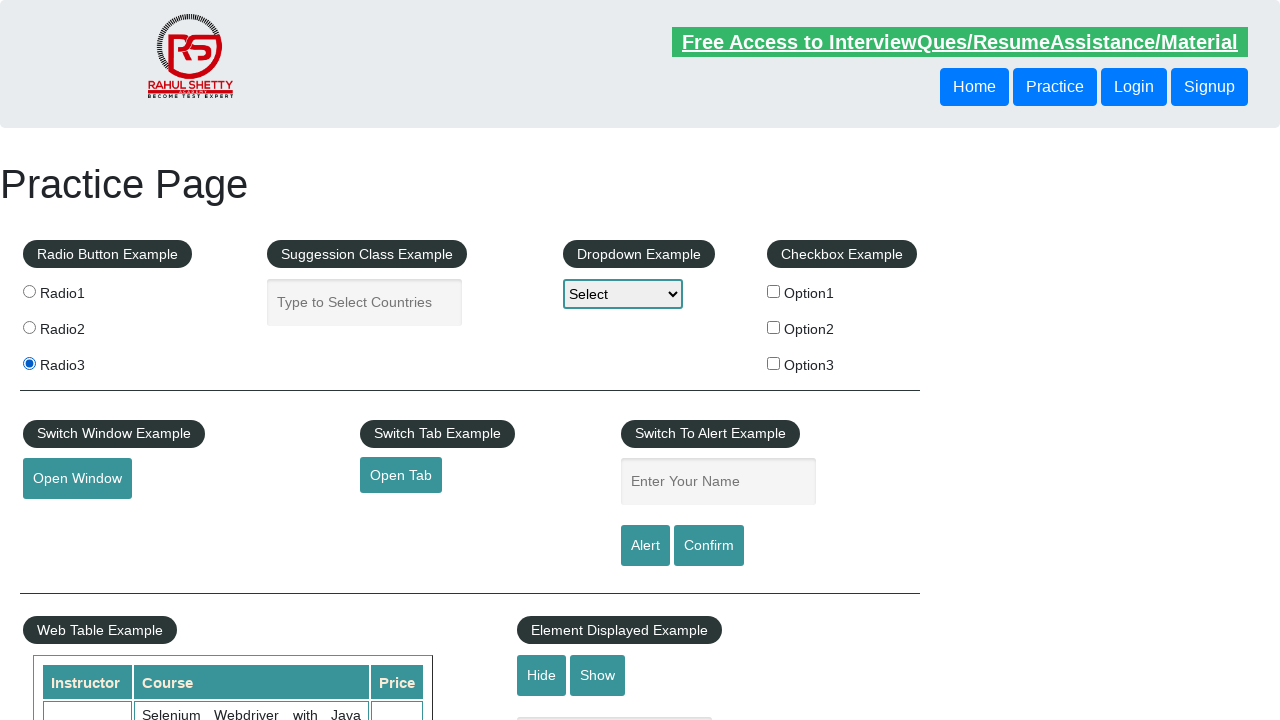

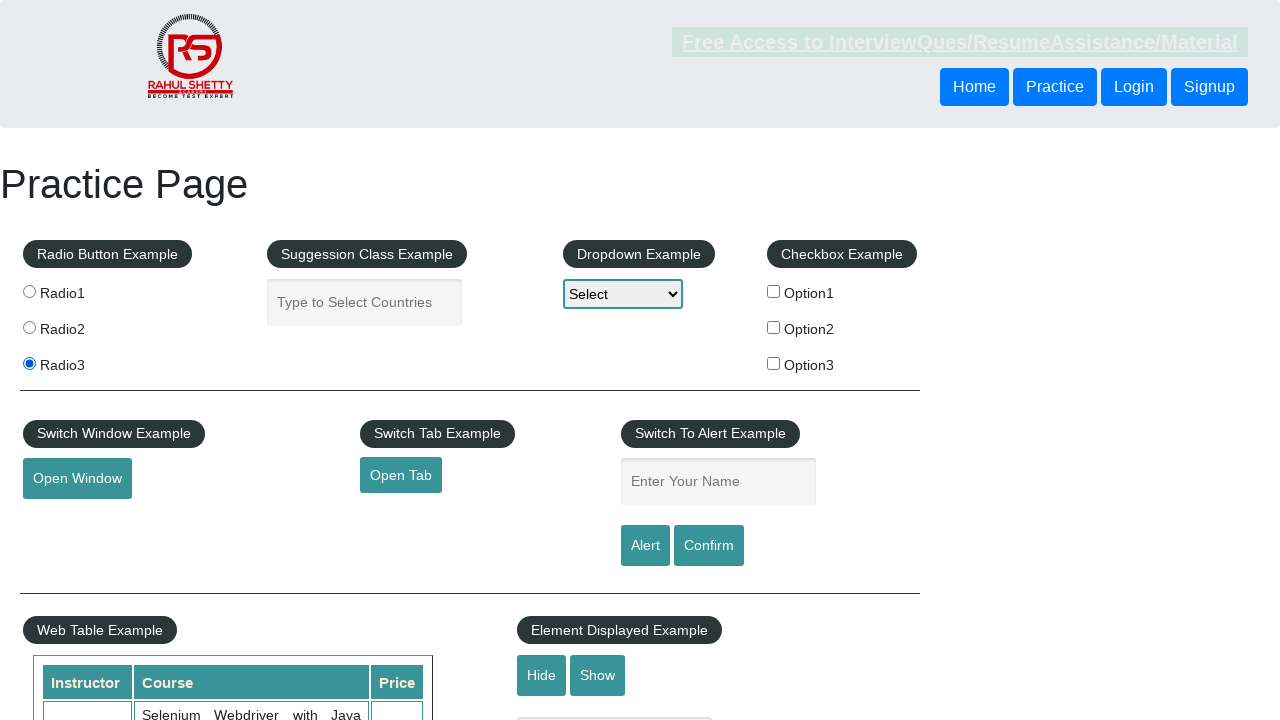